Tests browser navigation functionality including navigating to pages, going back, forward, and refreshing, while verifying page titles at each step.

Starting URL: https://www.selenium.dev

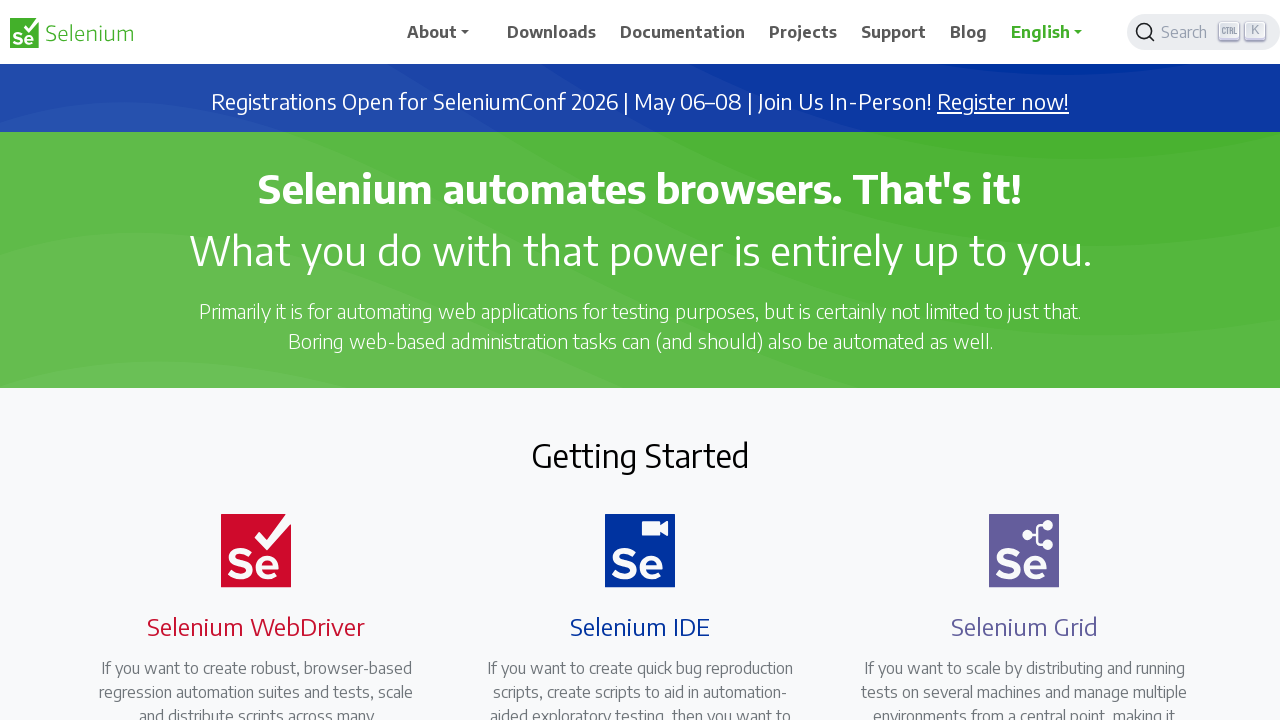

Navigated to index page at https://www.selenium.dev/selenium/web/index.html
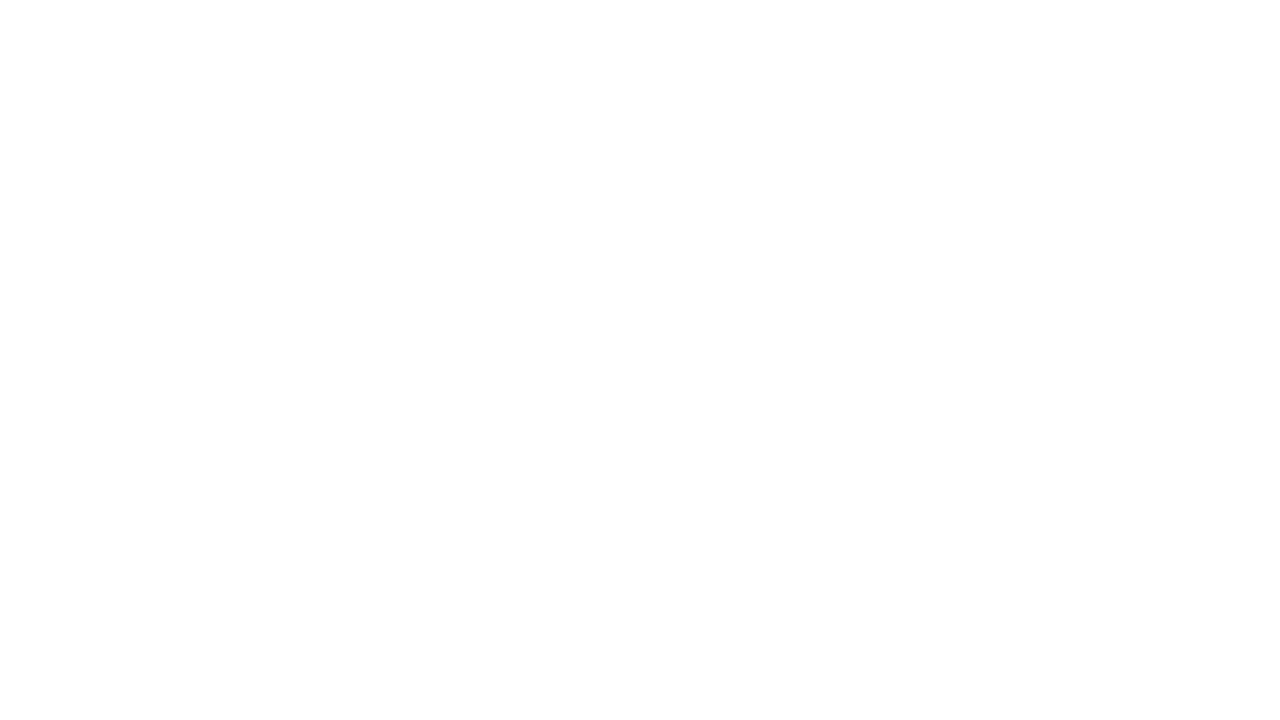

Verified page title is 'Index of Available Pages'
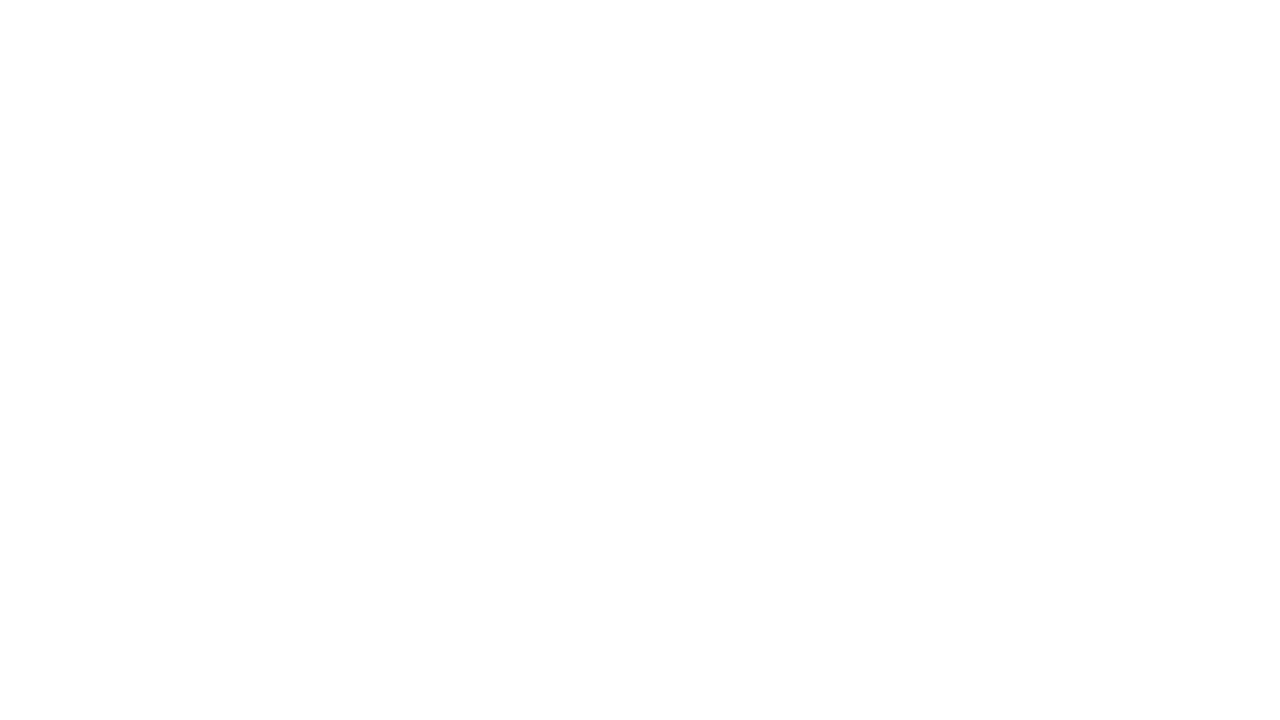

Navigated back to previous page
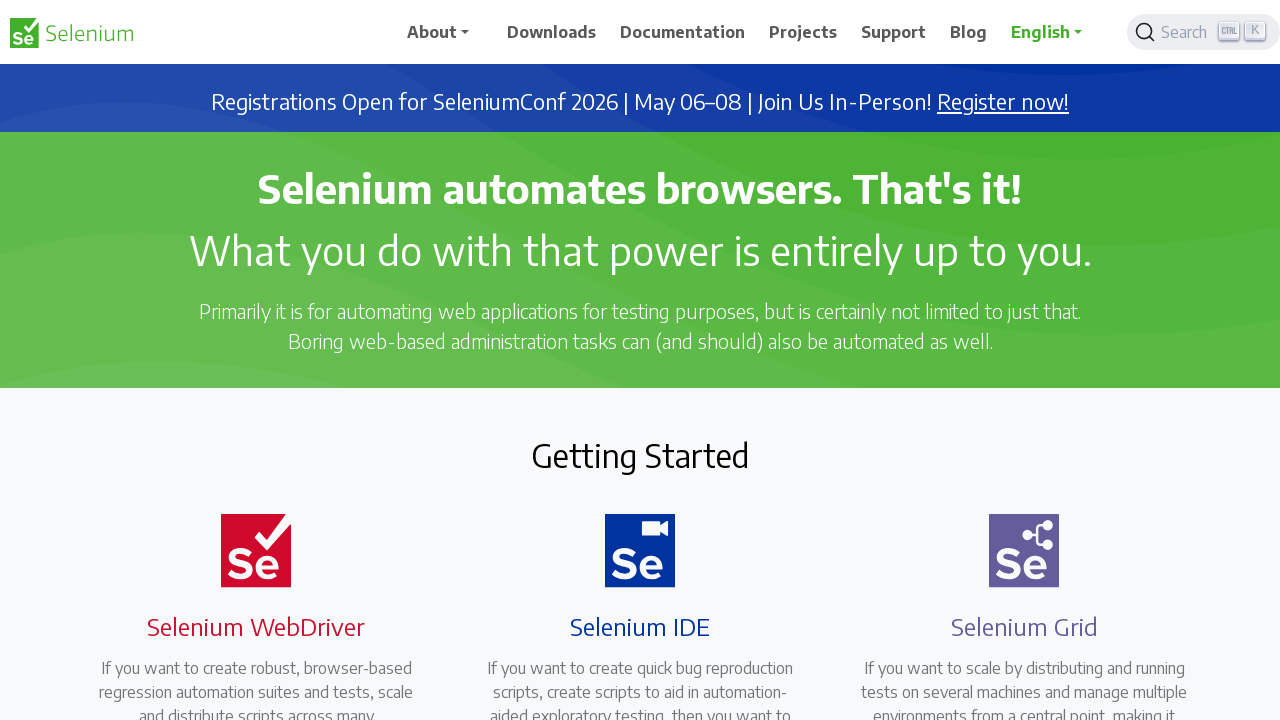

Verified page title is 'Selenium' after going back
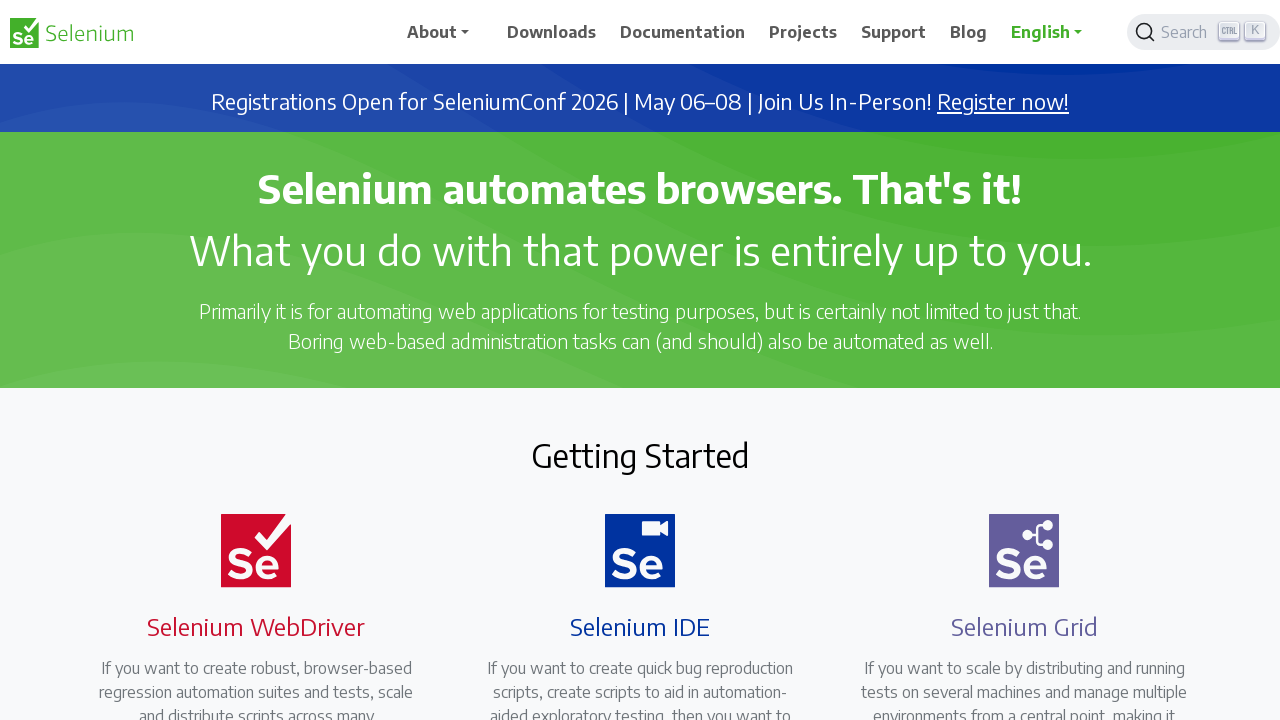

Navigated forward to index page
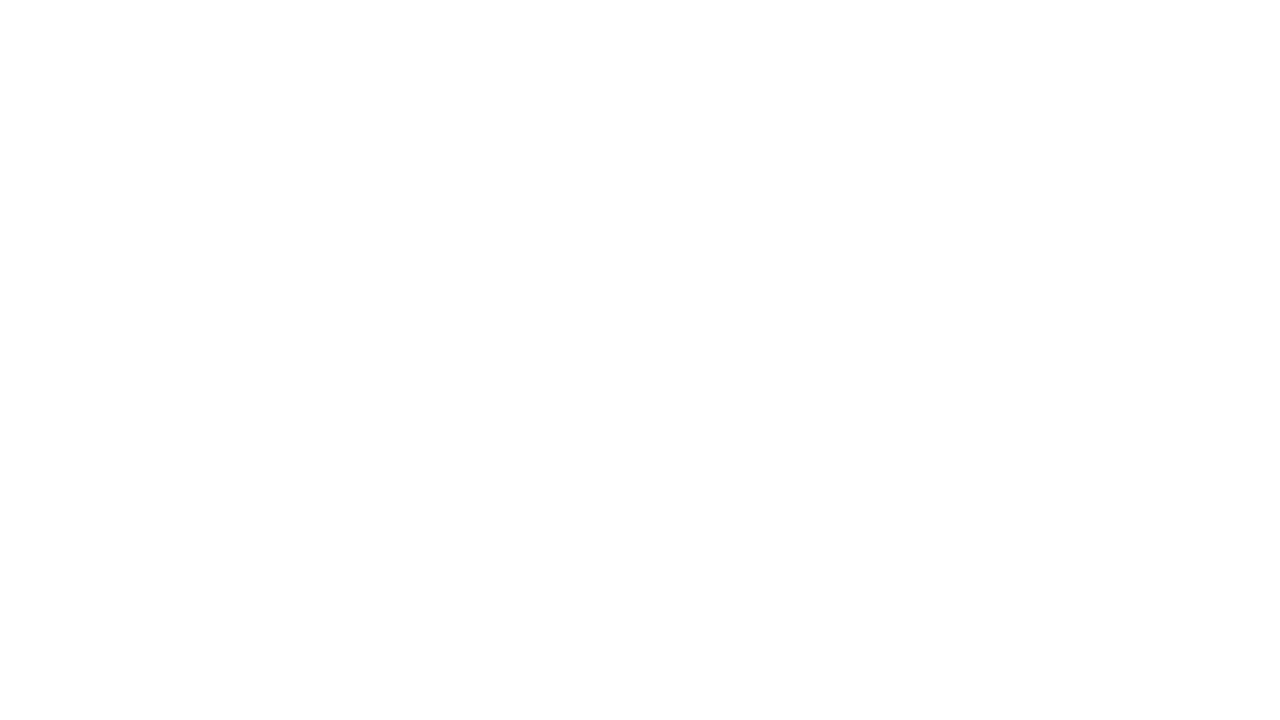

Verified page title is 'Index of Available Pages' after going forward
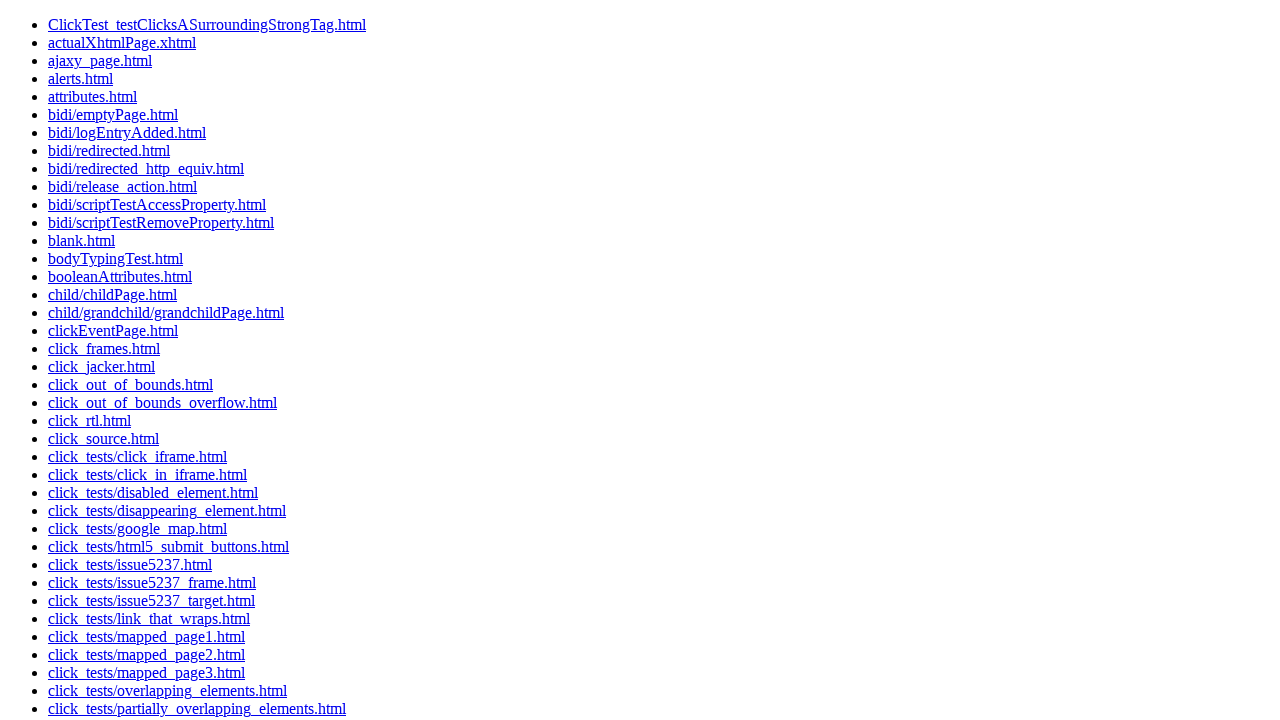

Refreshed the current page
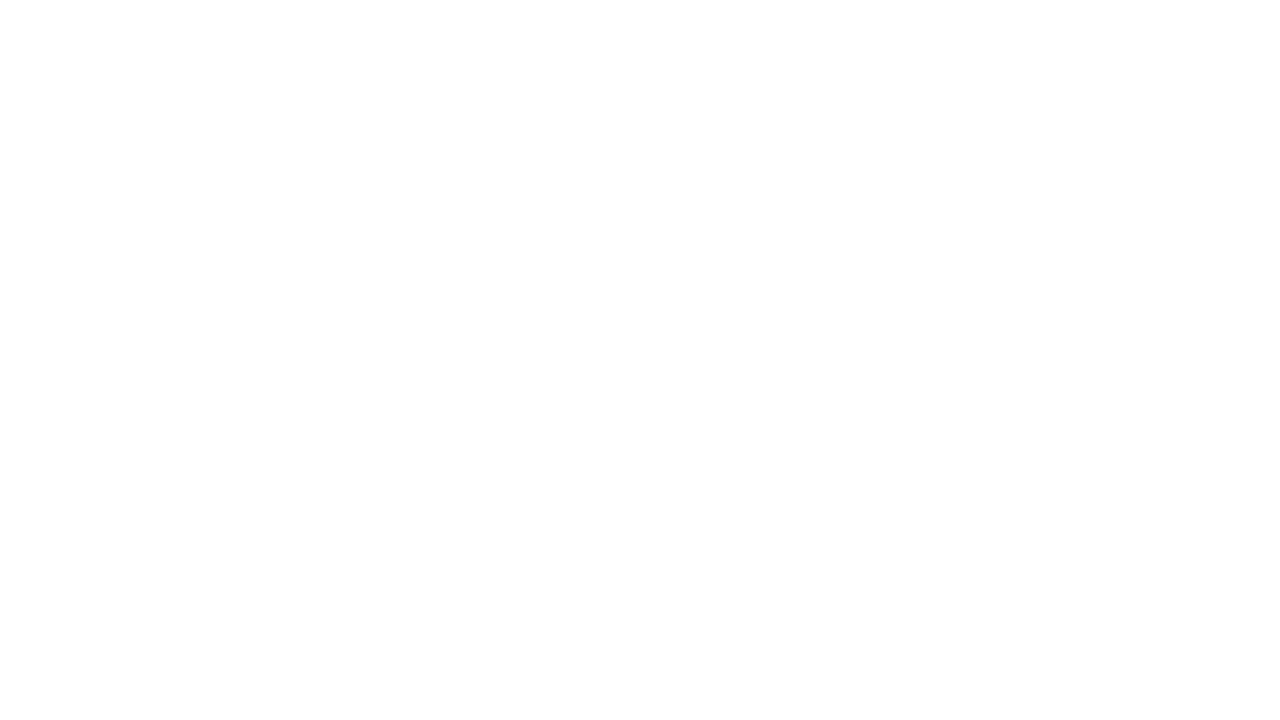

Verified page title is 'Index of Available Pages' after refresh
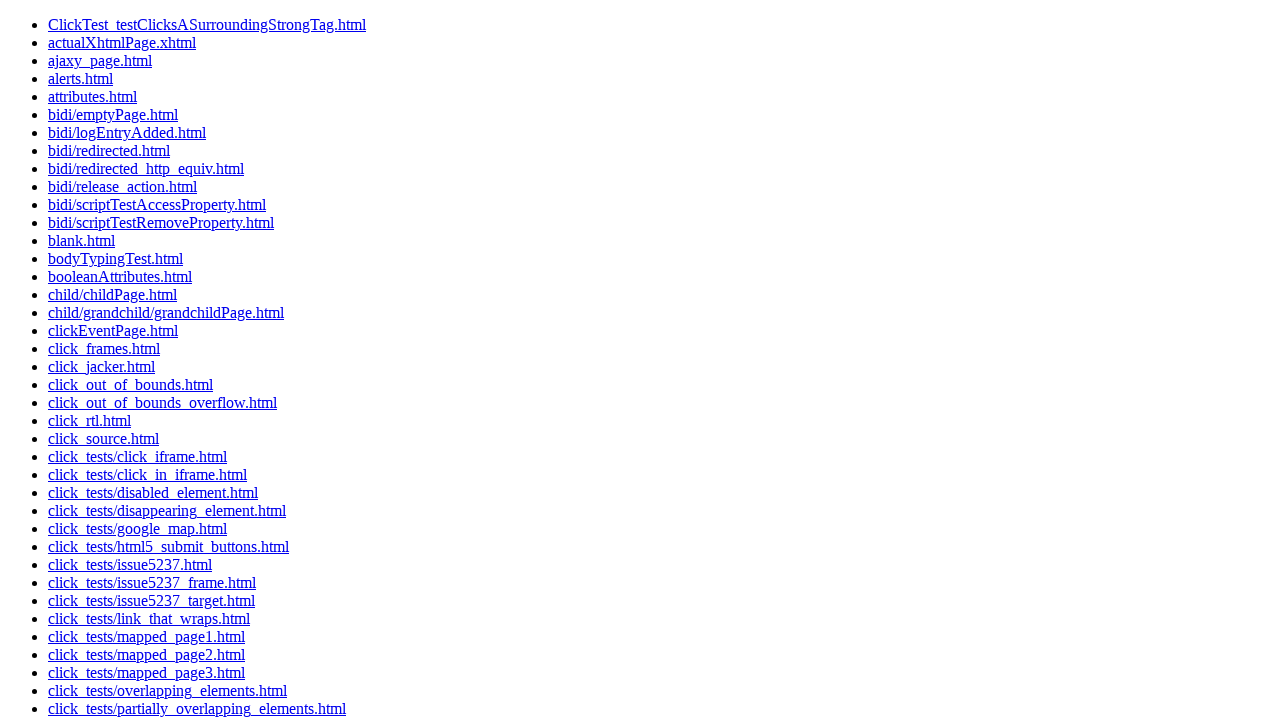

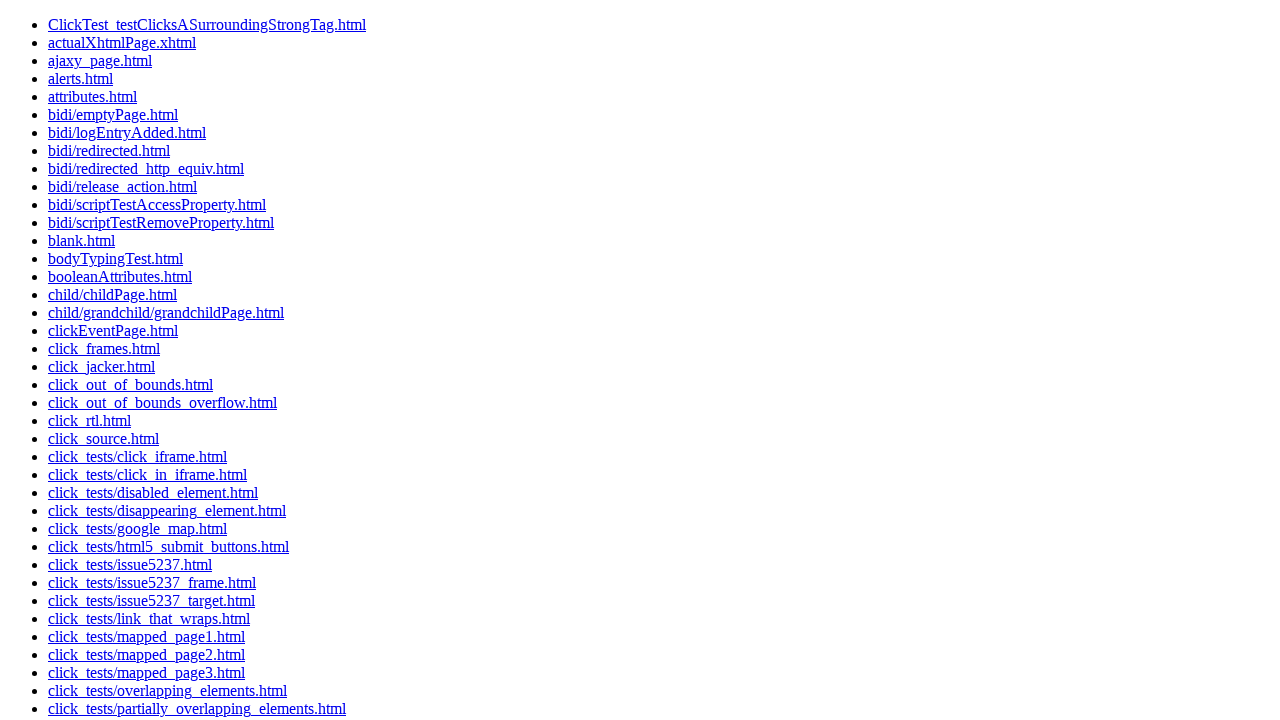